Tests form validation by attempting to submit an empty form and then testing email validation with an invalid email format.

Starting URL: https://katalon-test.s3.amazonaws.com/aut/html/form.html

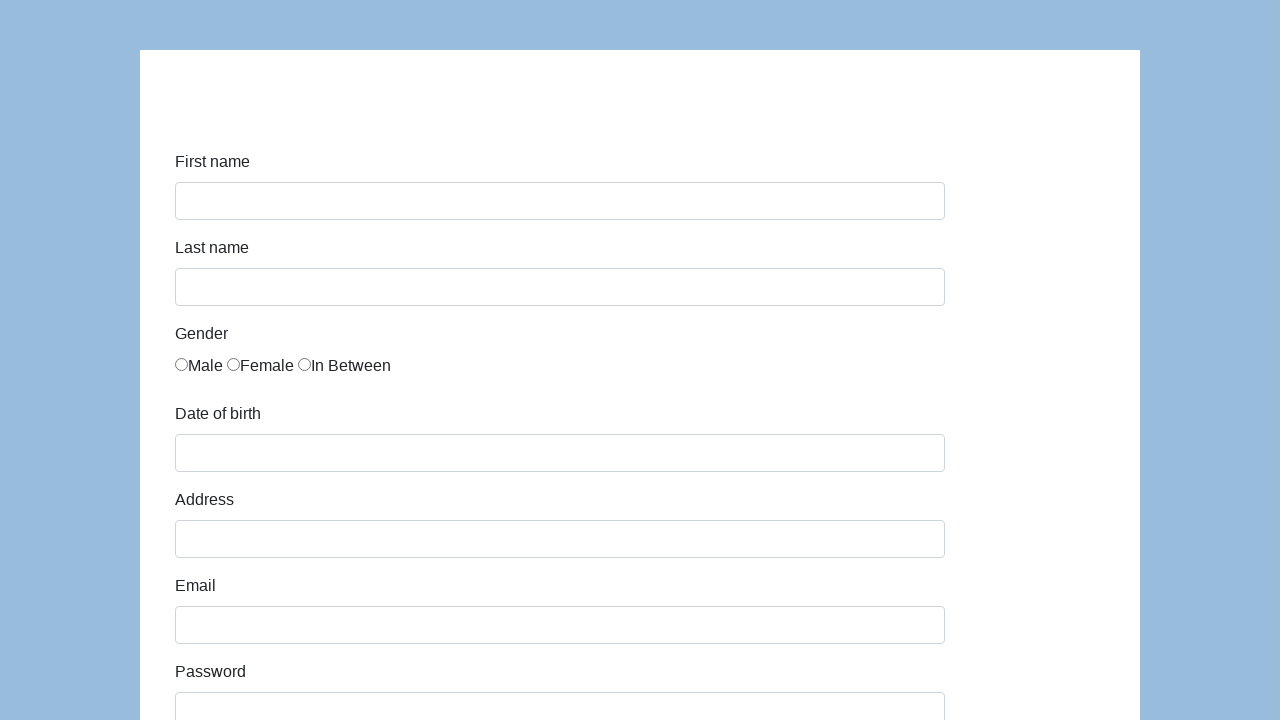

Navigated to form validation test page
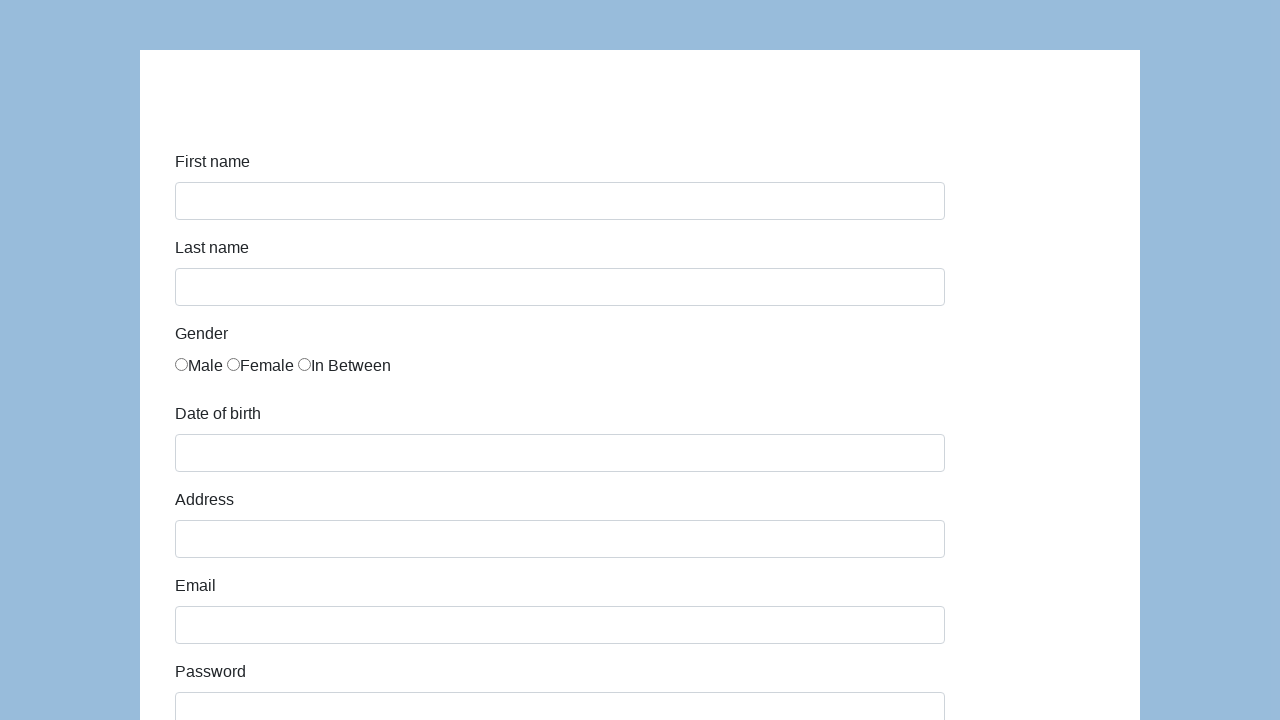

Located submit button
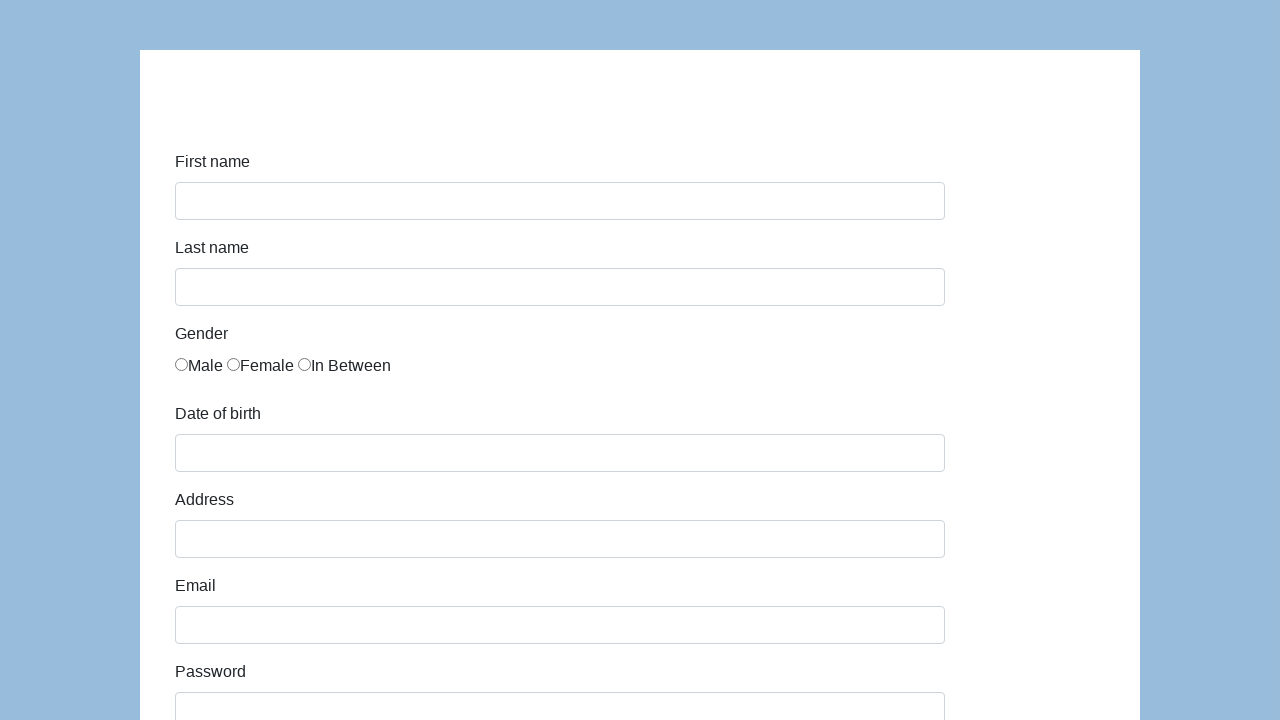

Scrolled submit button into view
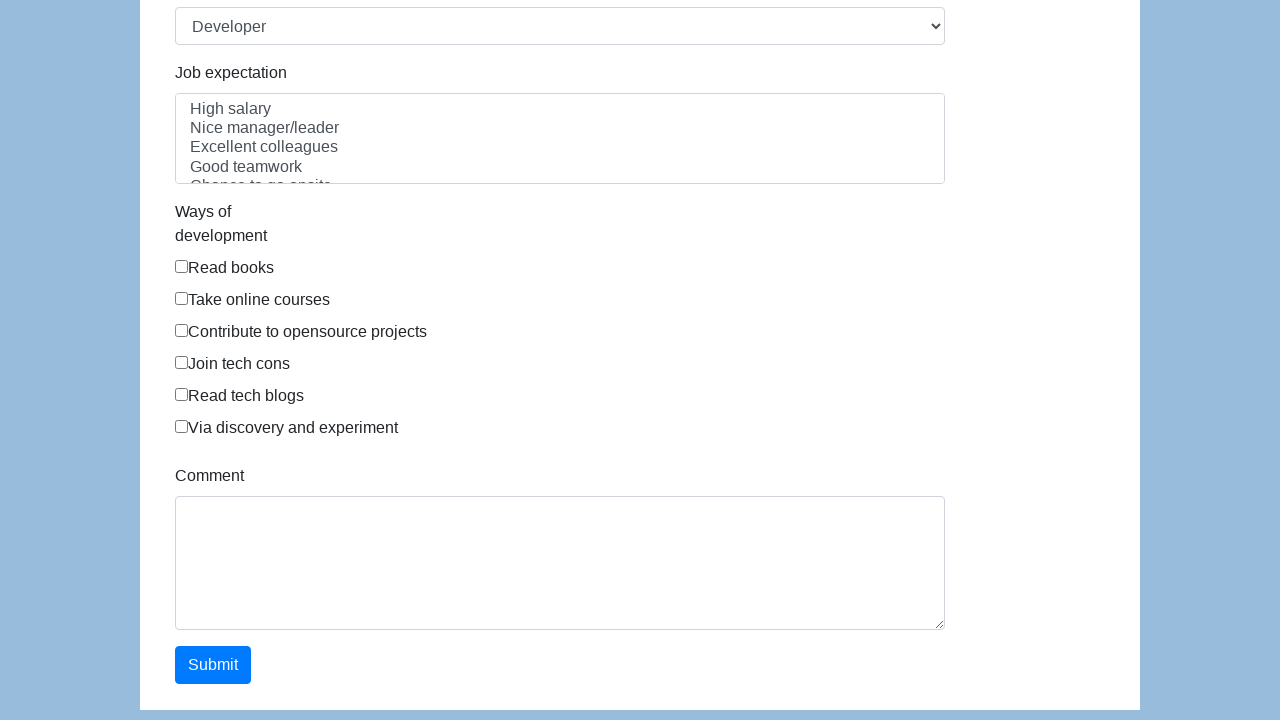

Clicked submit button with empty form at (213, 665) on input[type='submit'], button[type='submit']
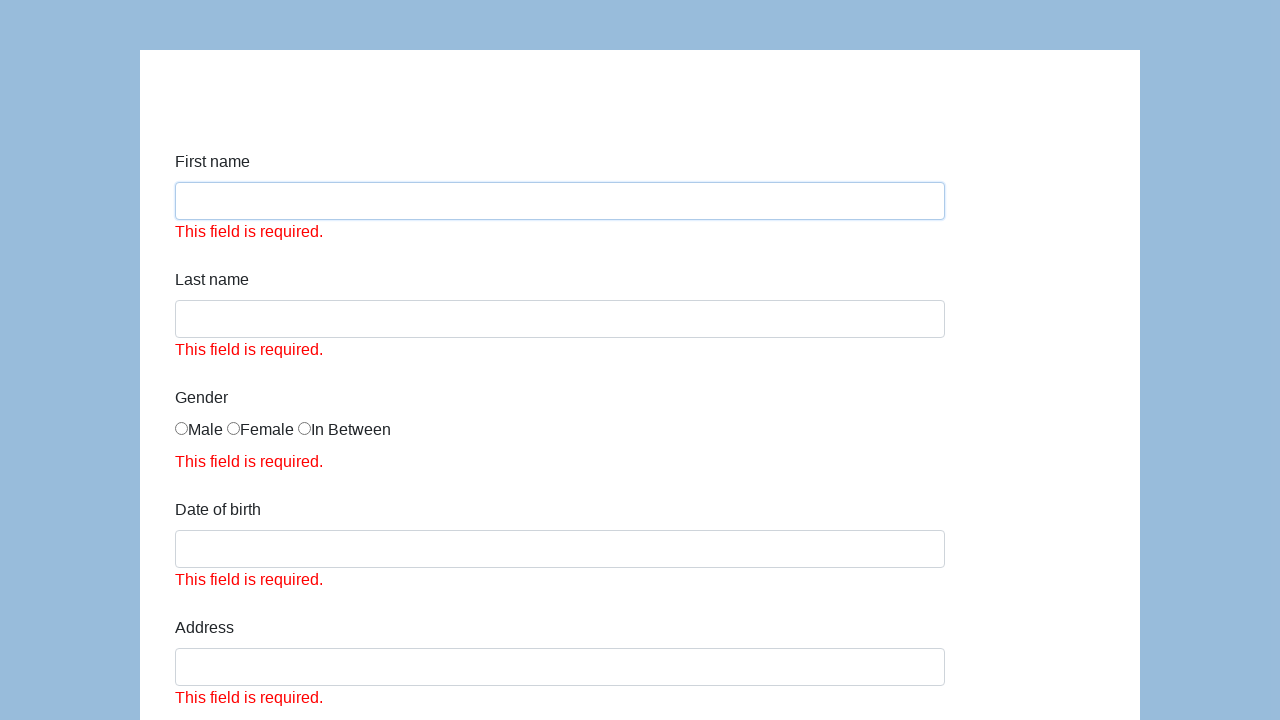

Located email input field
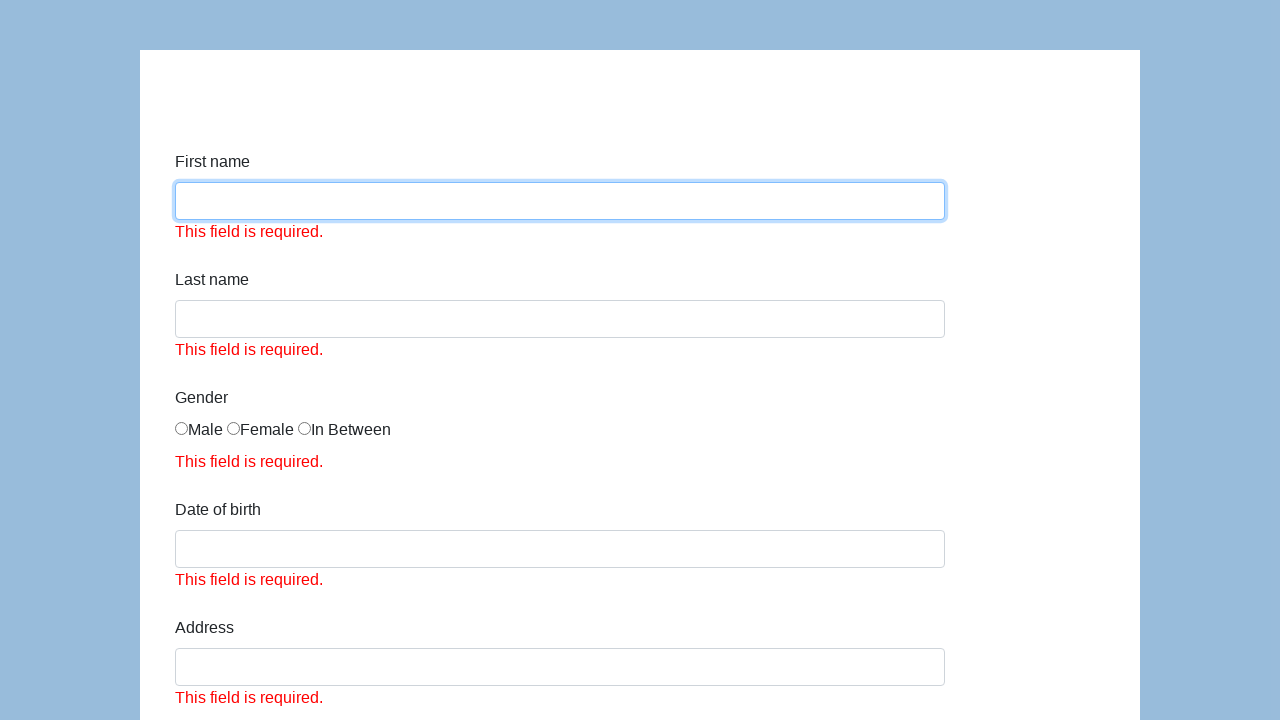

Filled email field with invalid format 'invalid-email' on input[name='email']
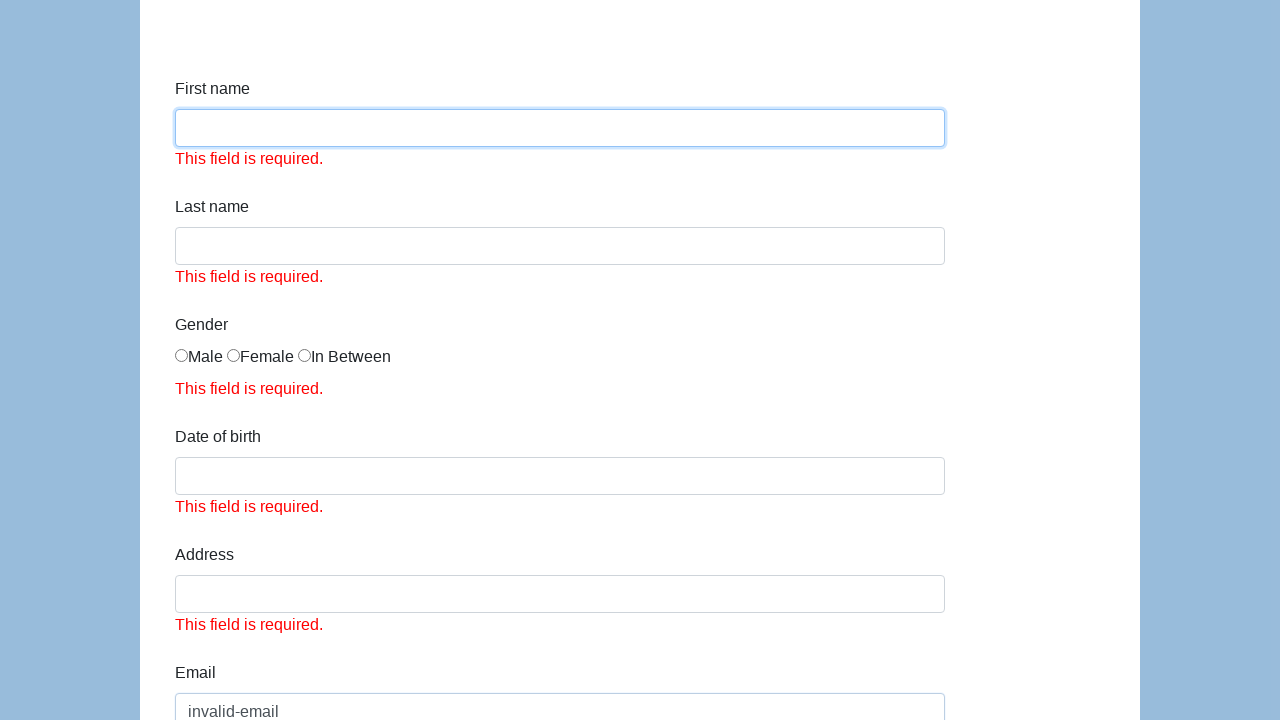

Clicked submit button to trigger email validation error at (213, 665) on input[type='submit'], button[type='submit']
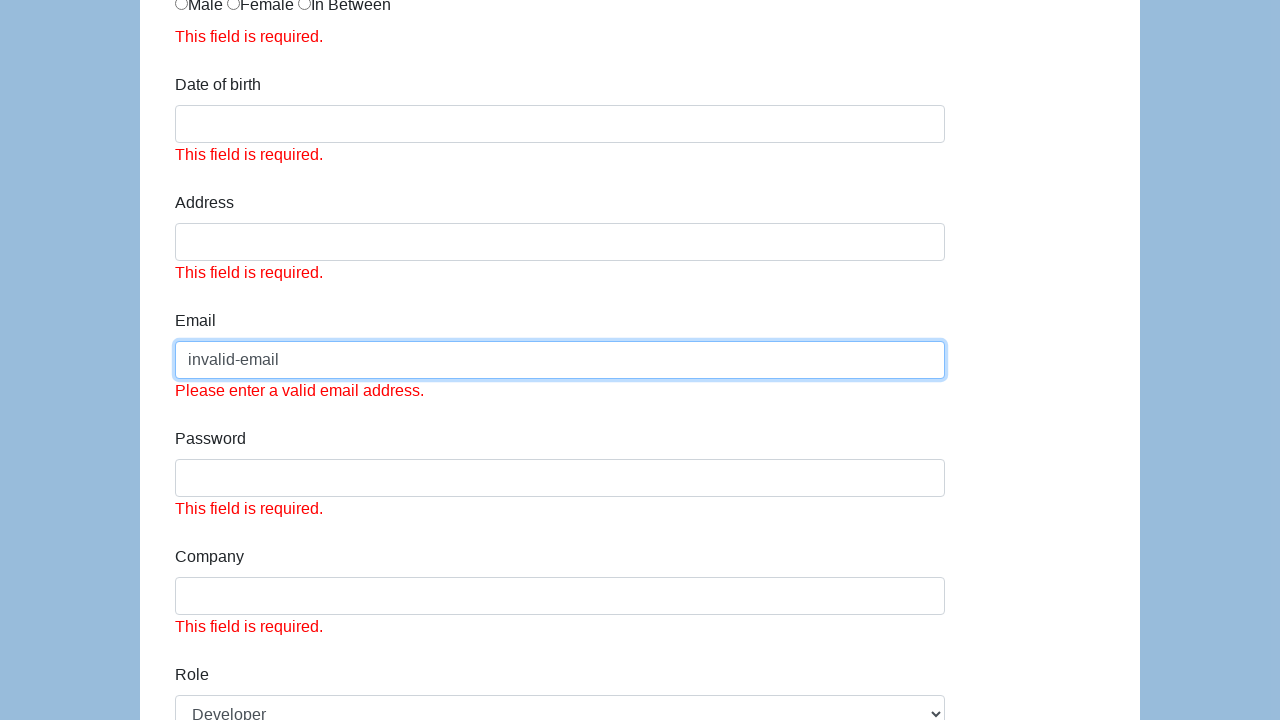

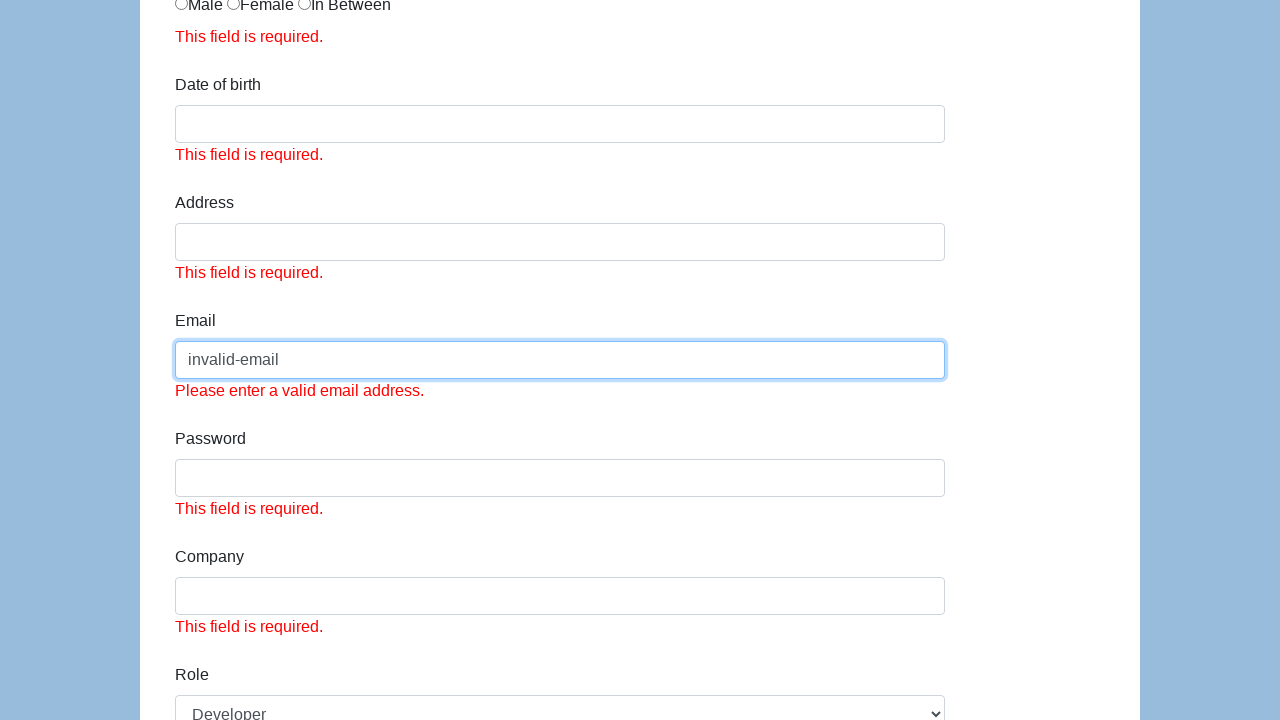